Tests tooltip functionality by hovering over an element with id "age" to verify the tooltip title attribute is present.

Starting URL: https://jqueryui.com/tooltip/

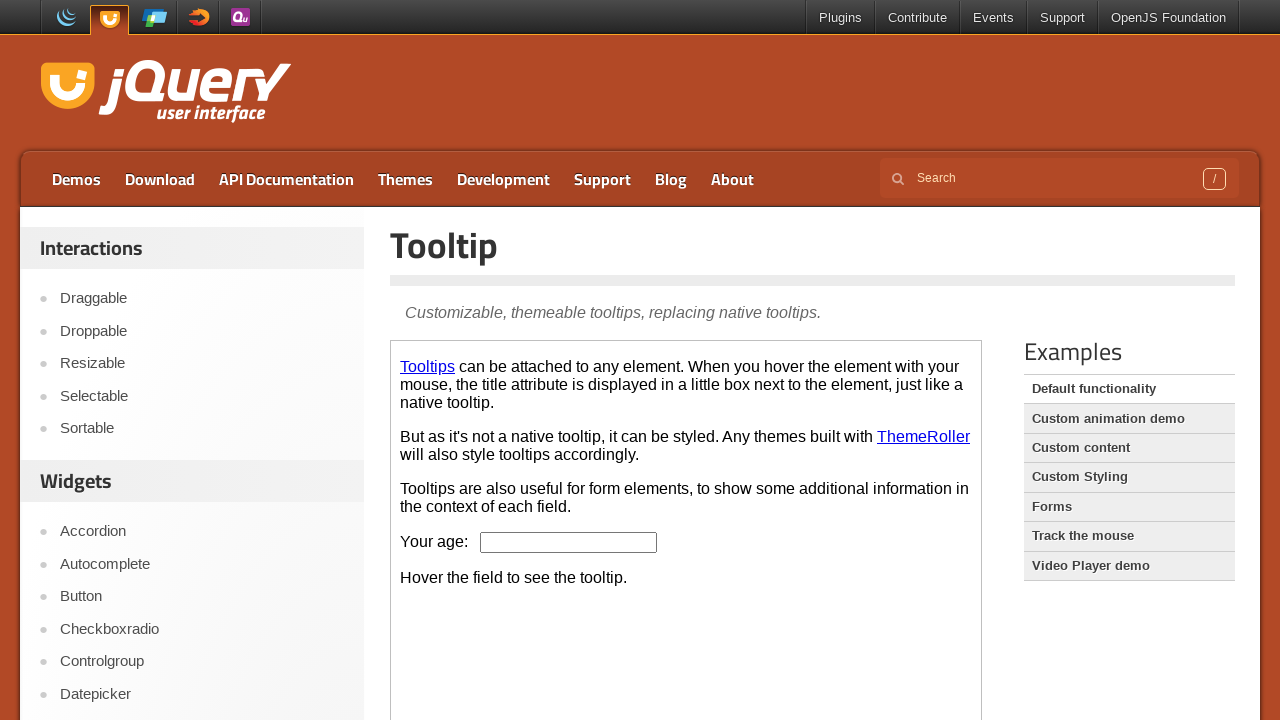

Located demo iframe containing tooltip elements
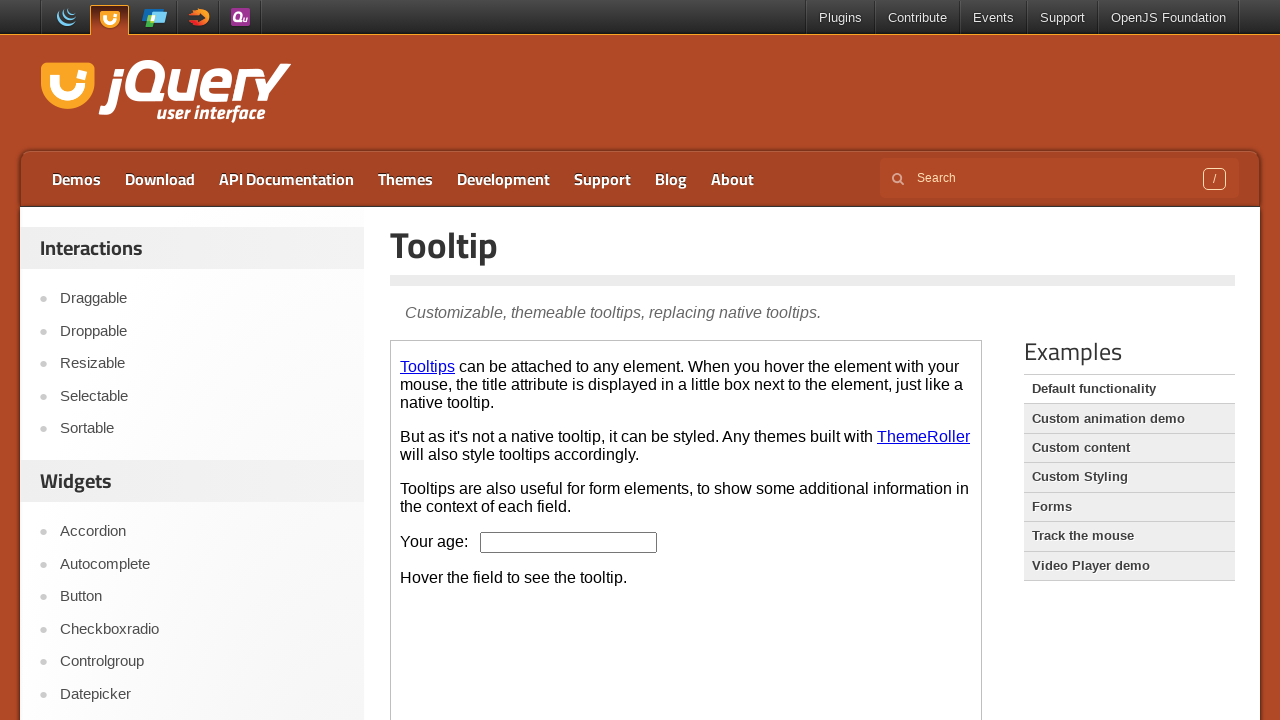

Hovered over age input field to trigger tooltip at (569, 542) on iframe.demo-frame >> internal:control=enter-frame >> #age
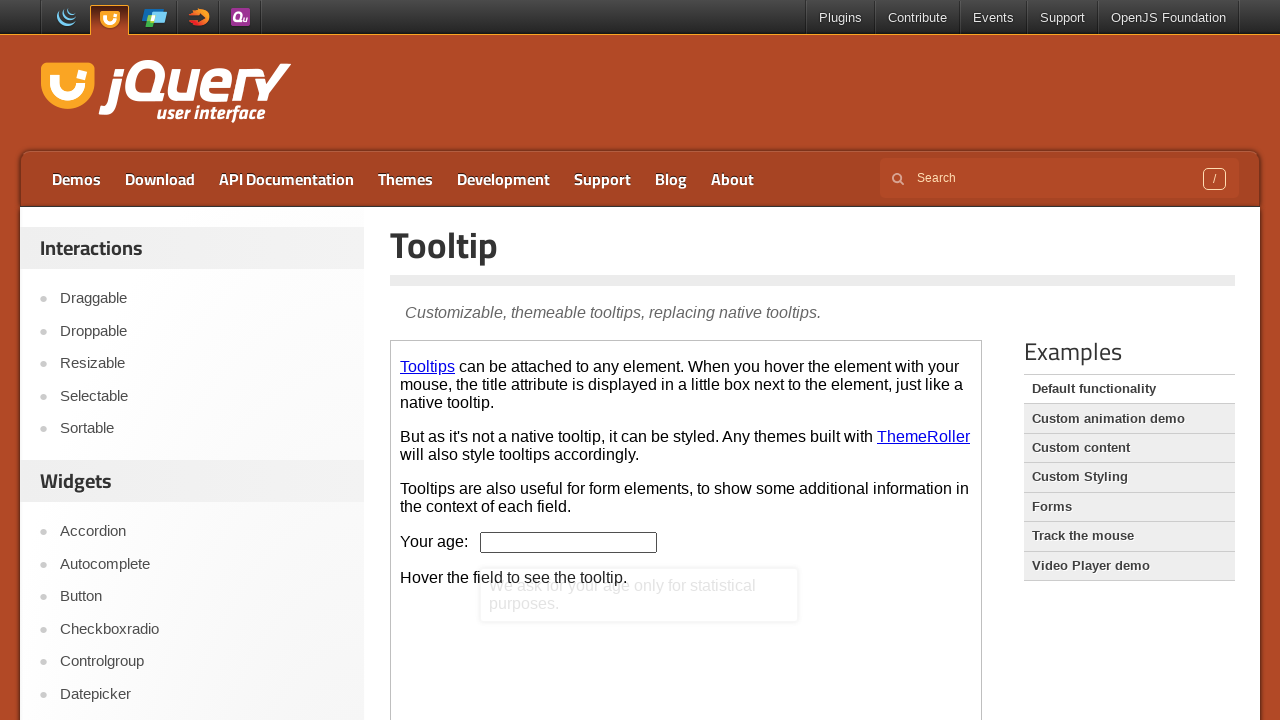

Retrieved title attribute from age input field
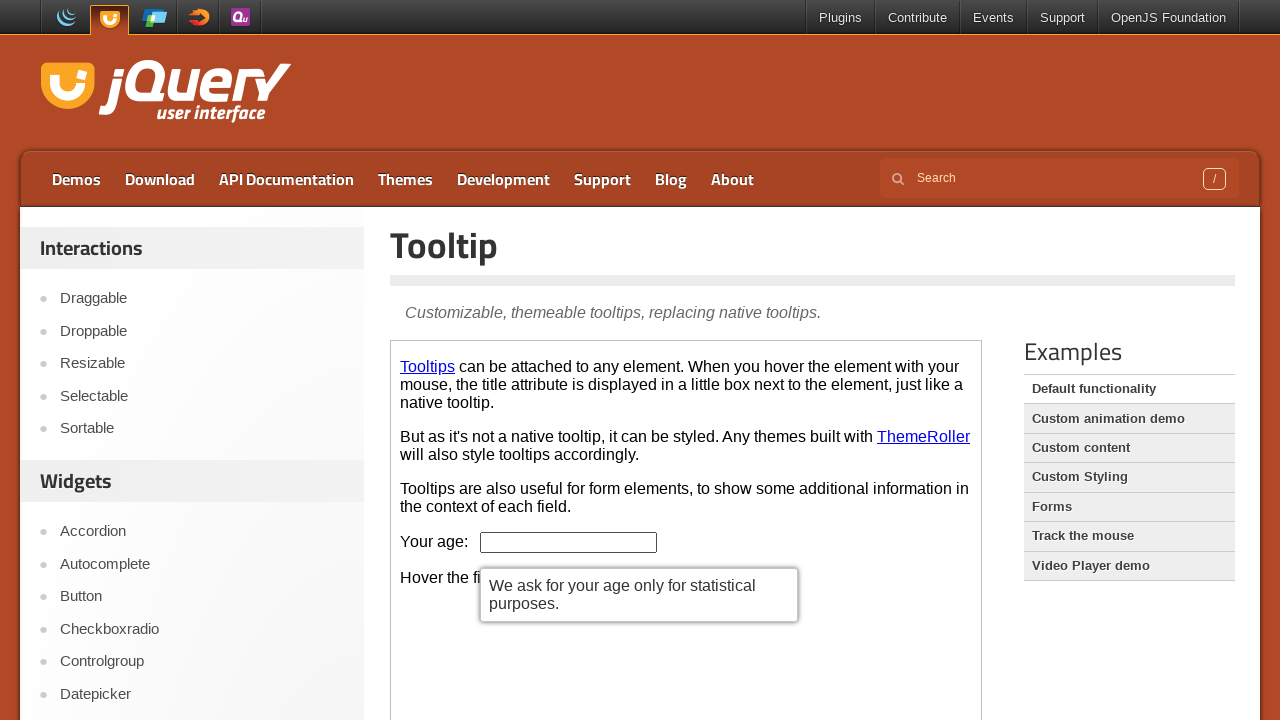

Verified that tooltip title attribute is present
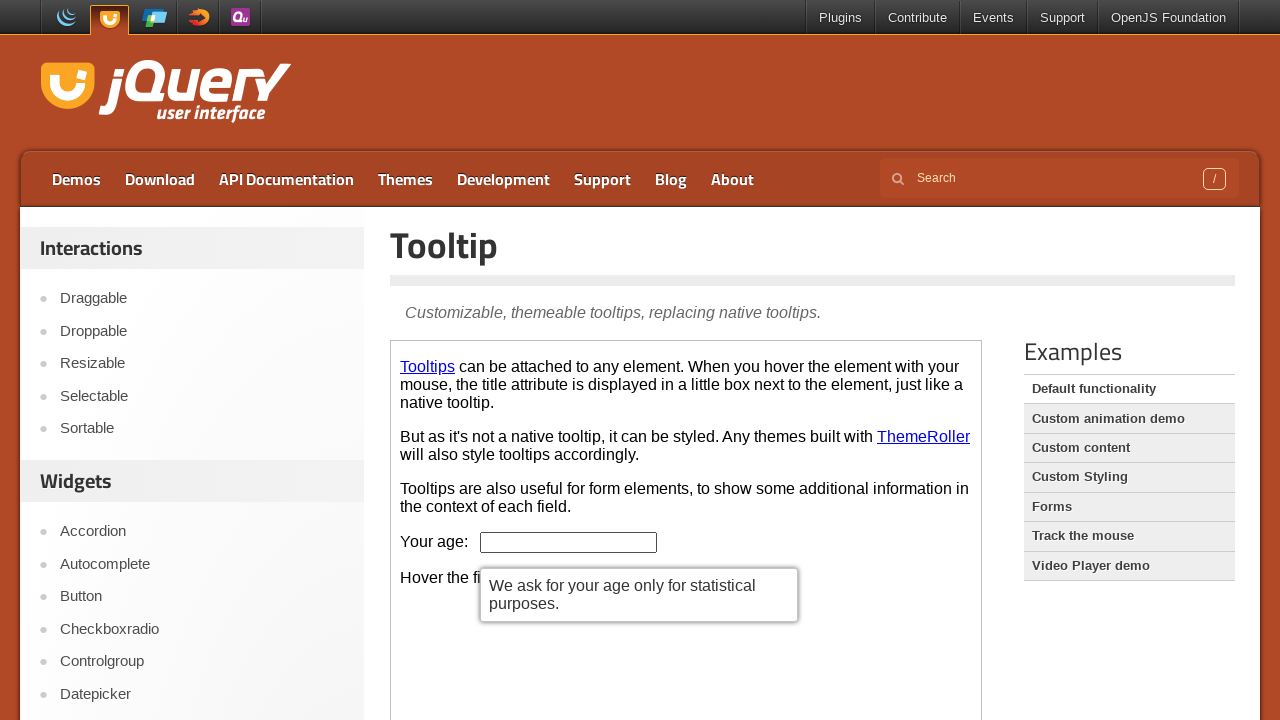

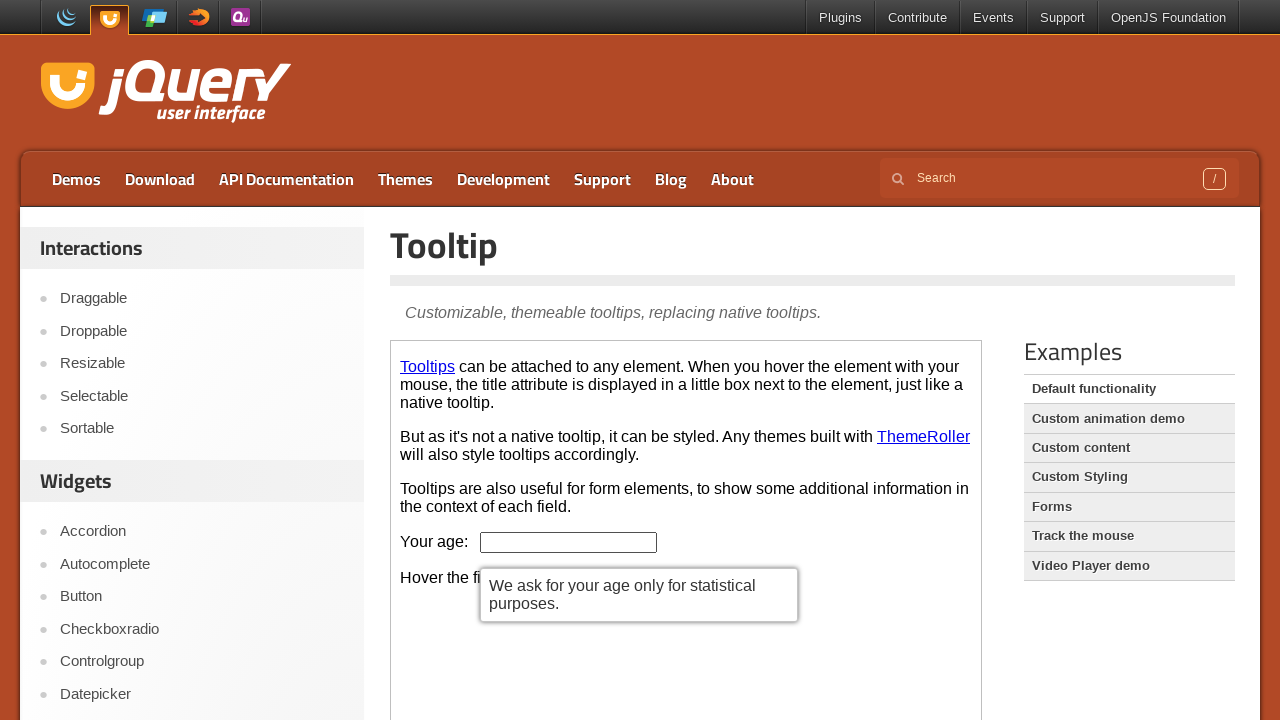